Tests editing a todo item by double-clicking to enter edit mode, changing the text, and pressing Enter.

Starting URL: https://demo.playwright.dev/todomvc

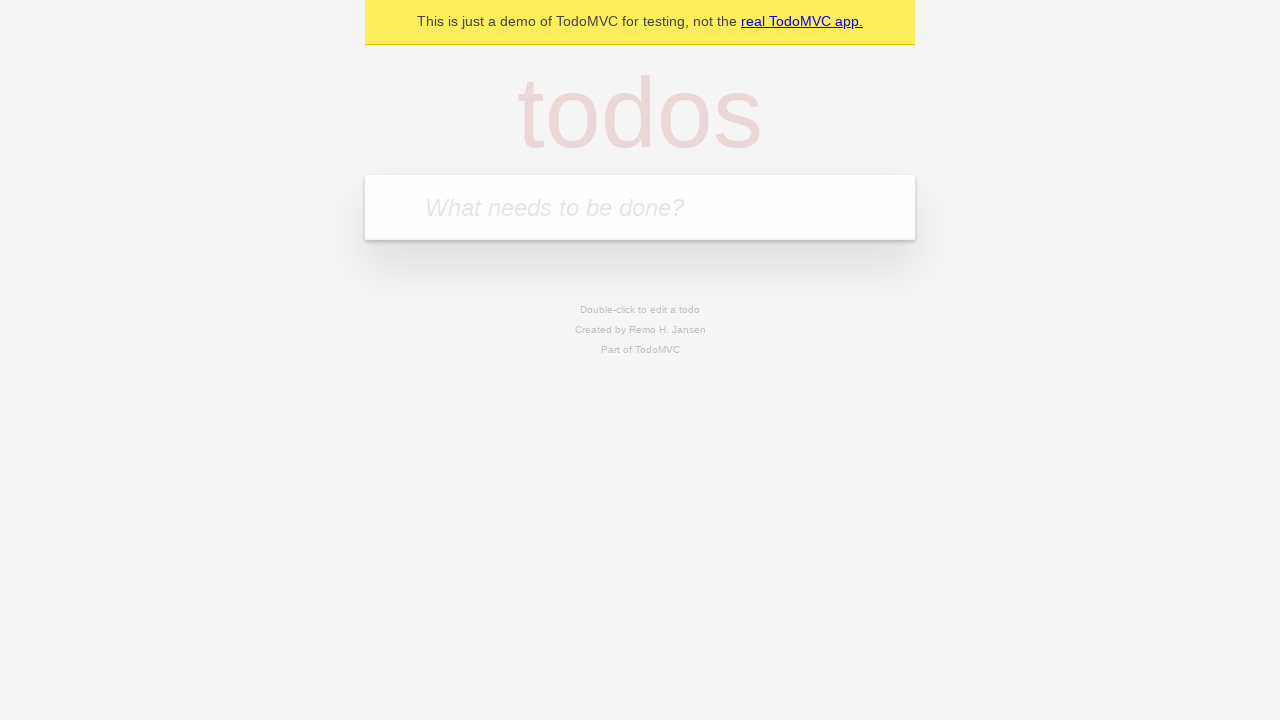

Filled todo input with 'buy some cheese' on internal:attr=[placeholder="What needs to be done?"i]
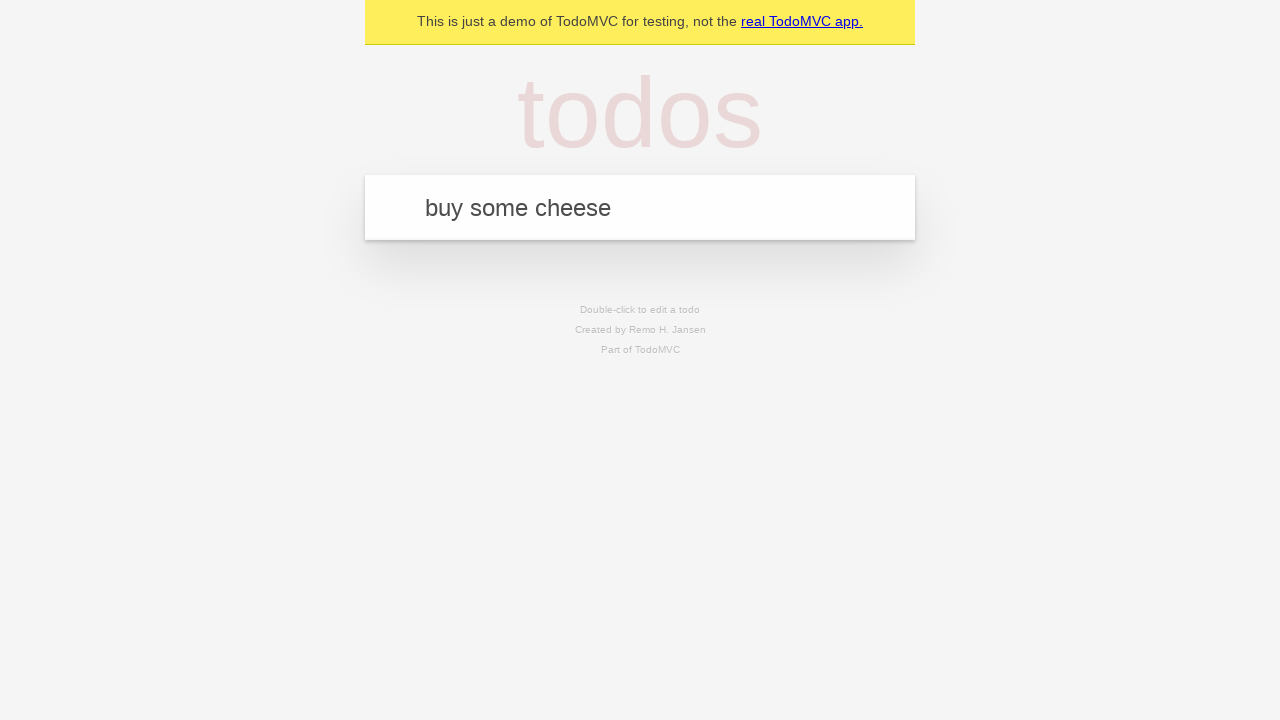

Pressed Enter to add first todo on internal:attr=[placeholder="What needs to be done?"i]
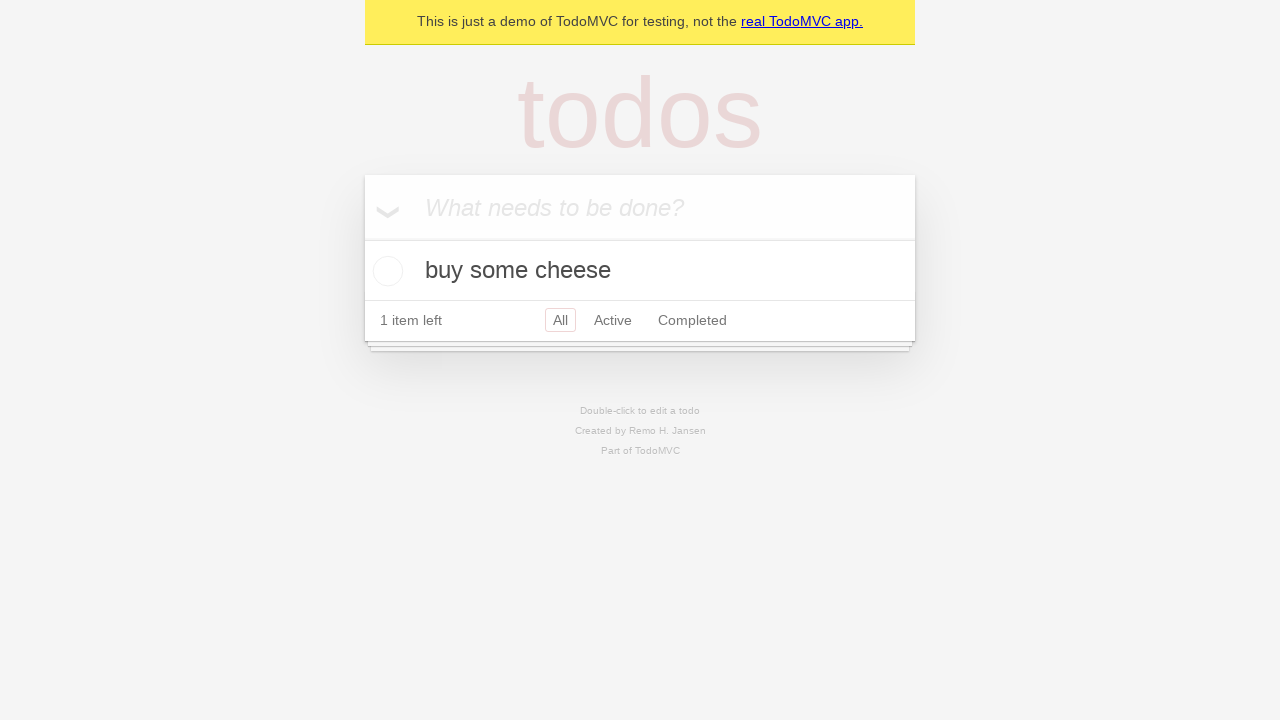

Filled todo input with 'feed the cat' on internal:attr=[placeholder="What needs to be done?"i]
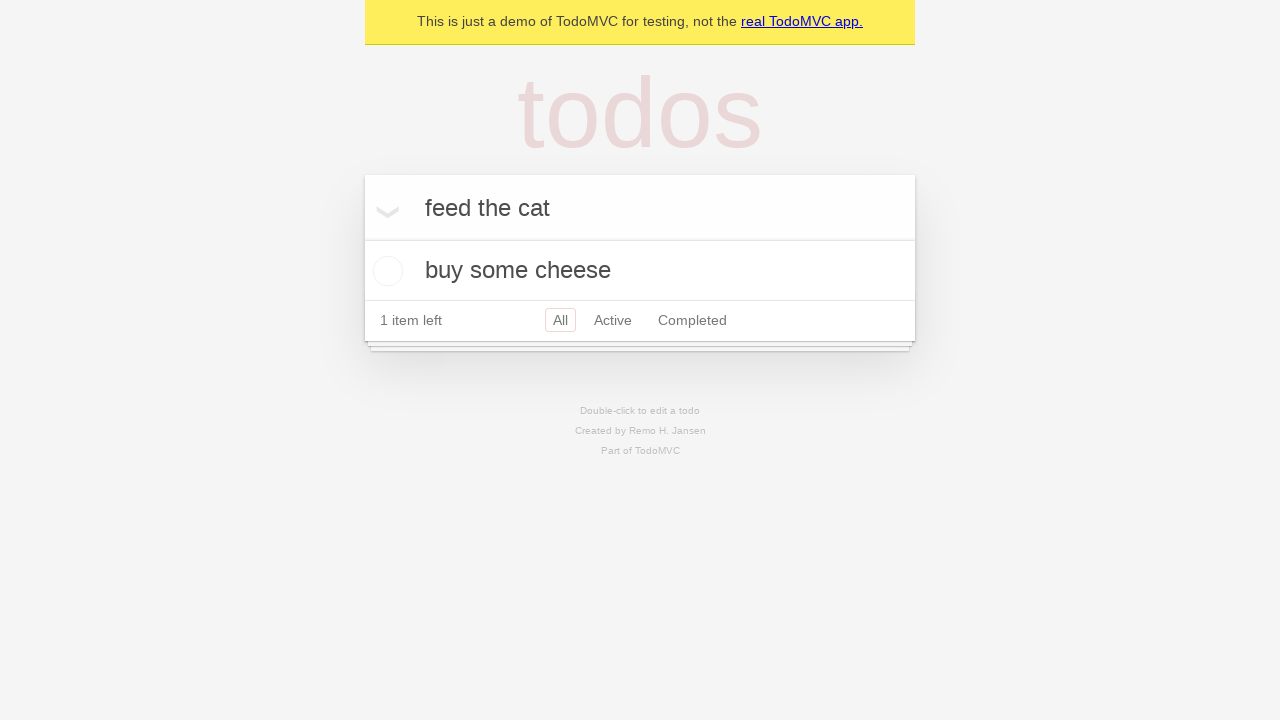

Pressed Enter to add second todo on internal:attr=[placeholder="What needs to be done?"i]
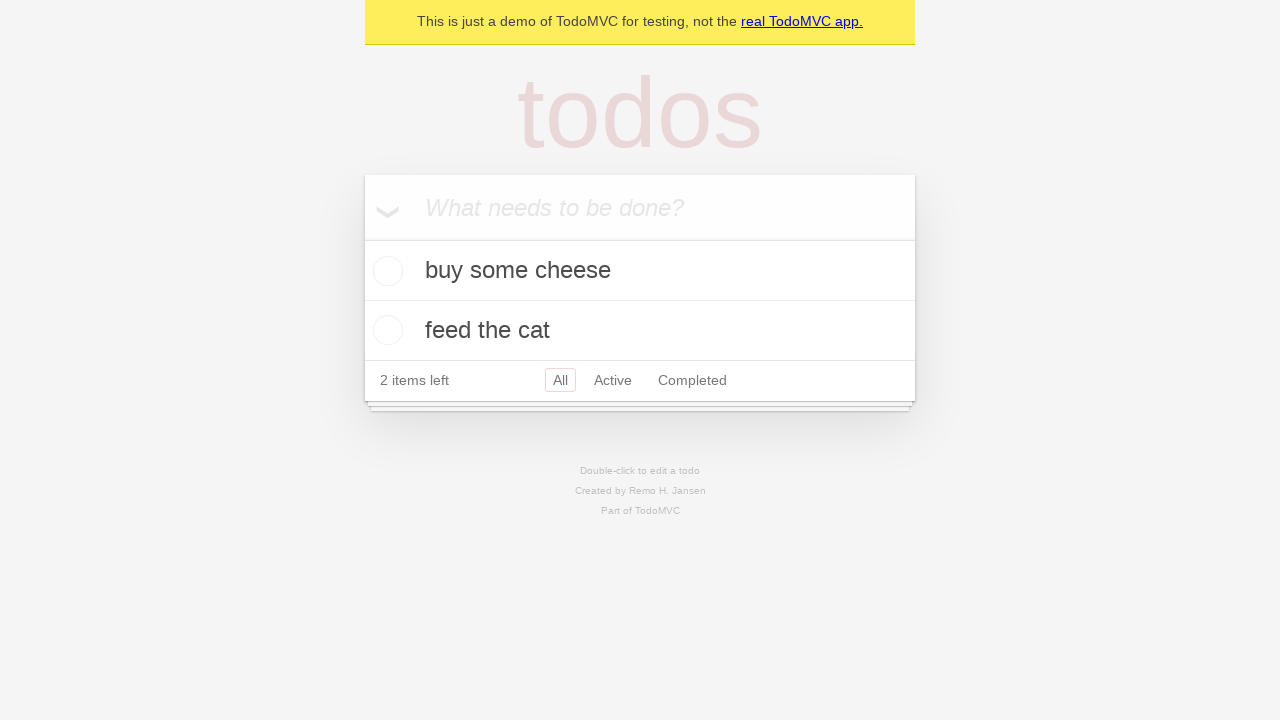

Filled todo input with 'book a doctors appointment' on internal:attr=[placeholder="What needs to be done?"i]
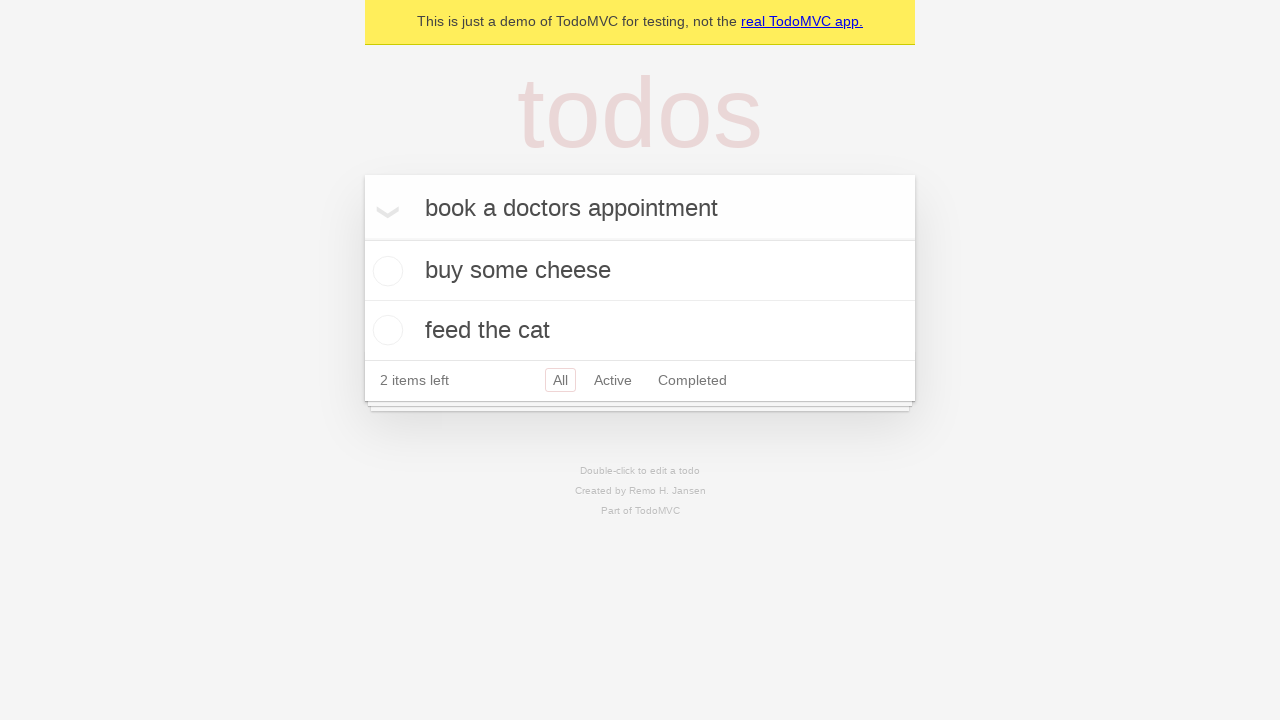

Pressed Enter to add third todo on internal:attr=[placeholder="What needs to be done?"i]
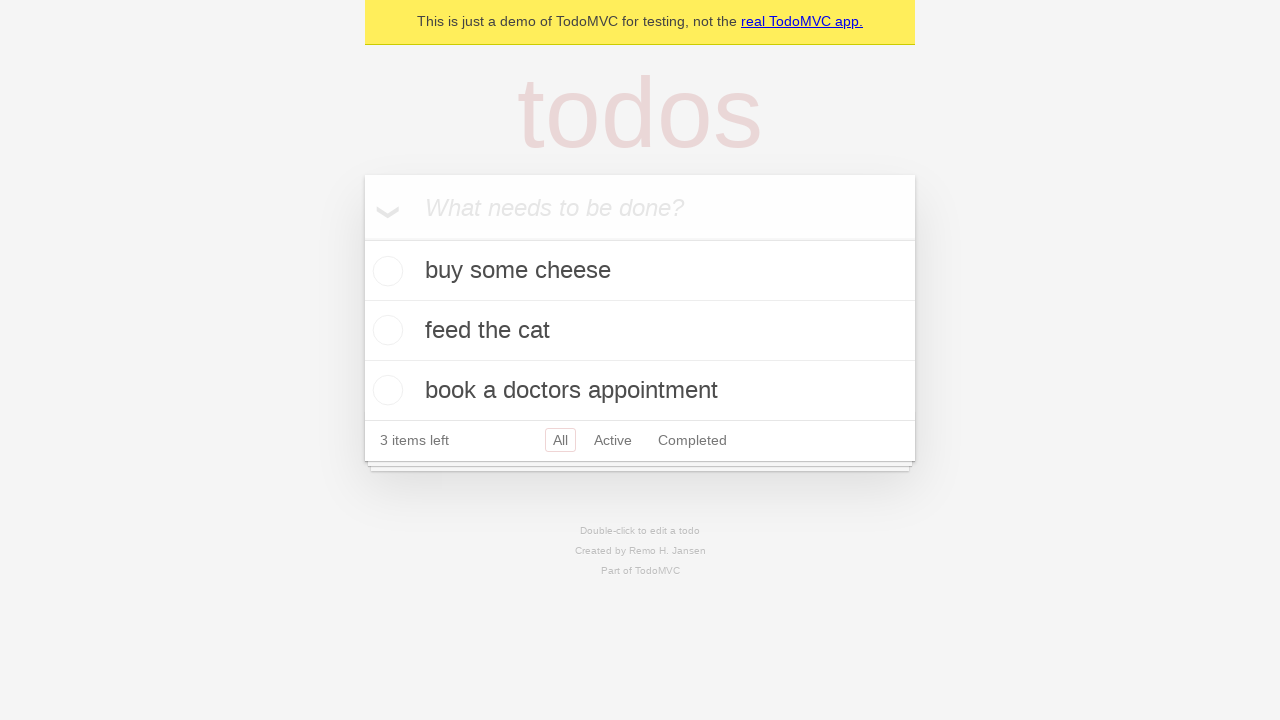

Double-clicked second todo item to enter edit mode at (640, 331) on [data-testid='todo-item'] >> nth=1
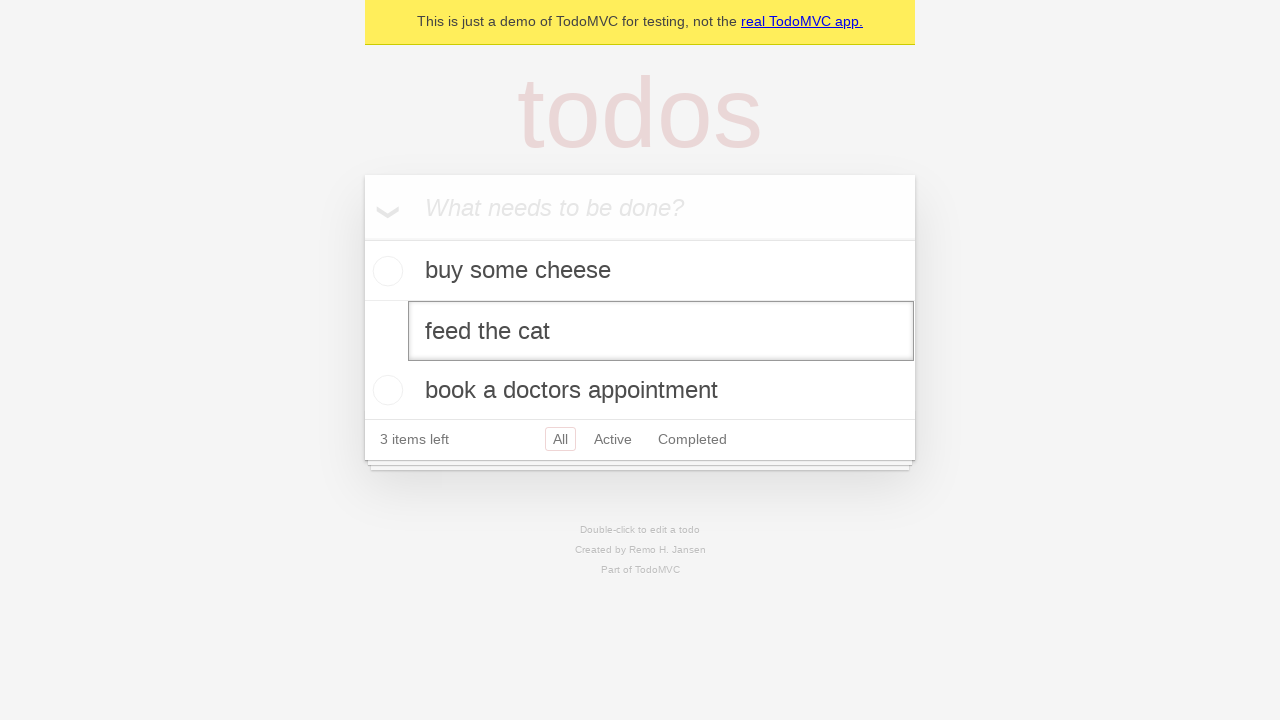

Filled edit textbox with 'buy some sausages' on [data-testid='todo-item'] >> nth=1 >> internal:role=textbox[name="Edit"i]
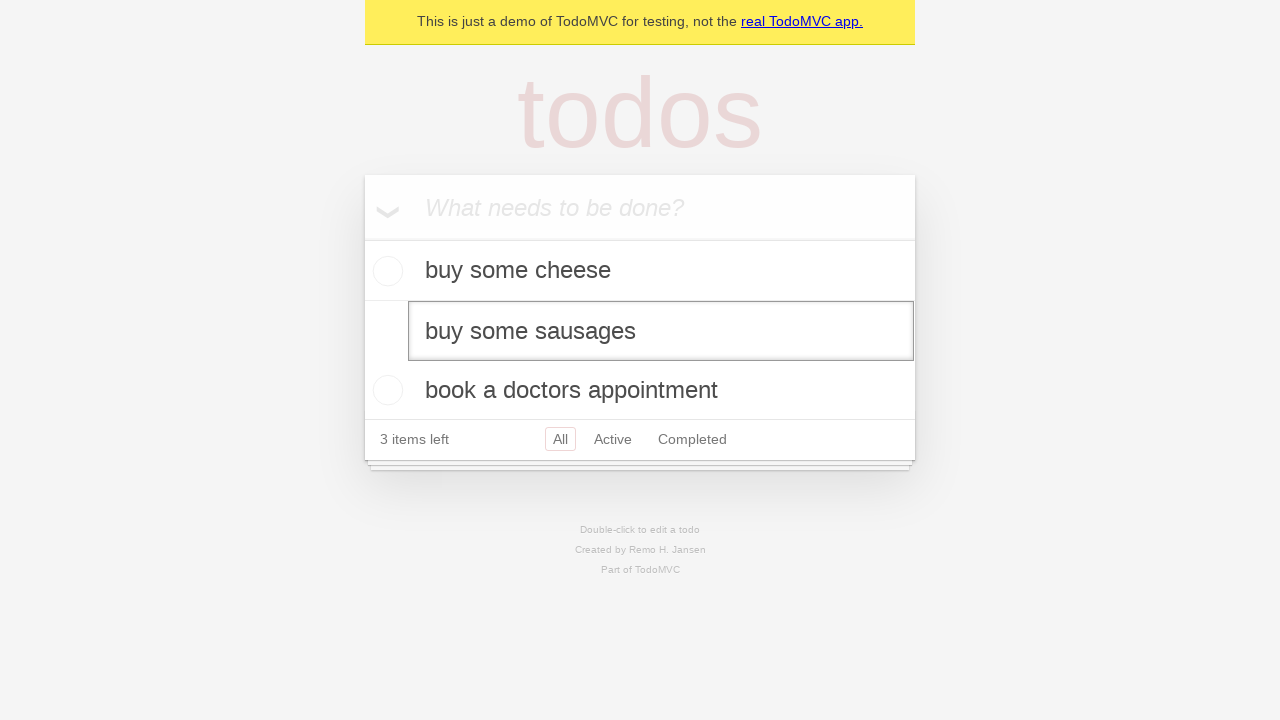

Pressed Enter to save edited todo item on [data-testid='todo-item'] >> nth=1 >> internal:role=textbox[name="Edit"i]
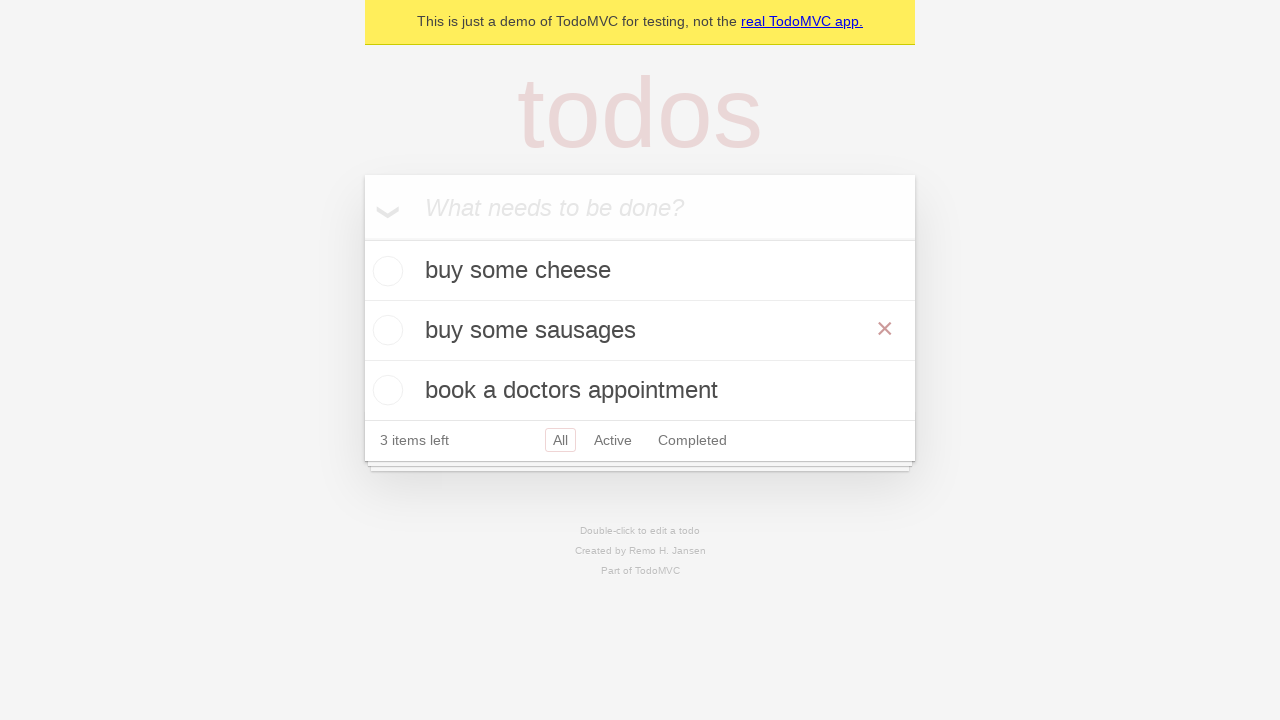

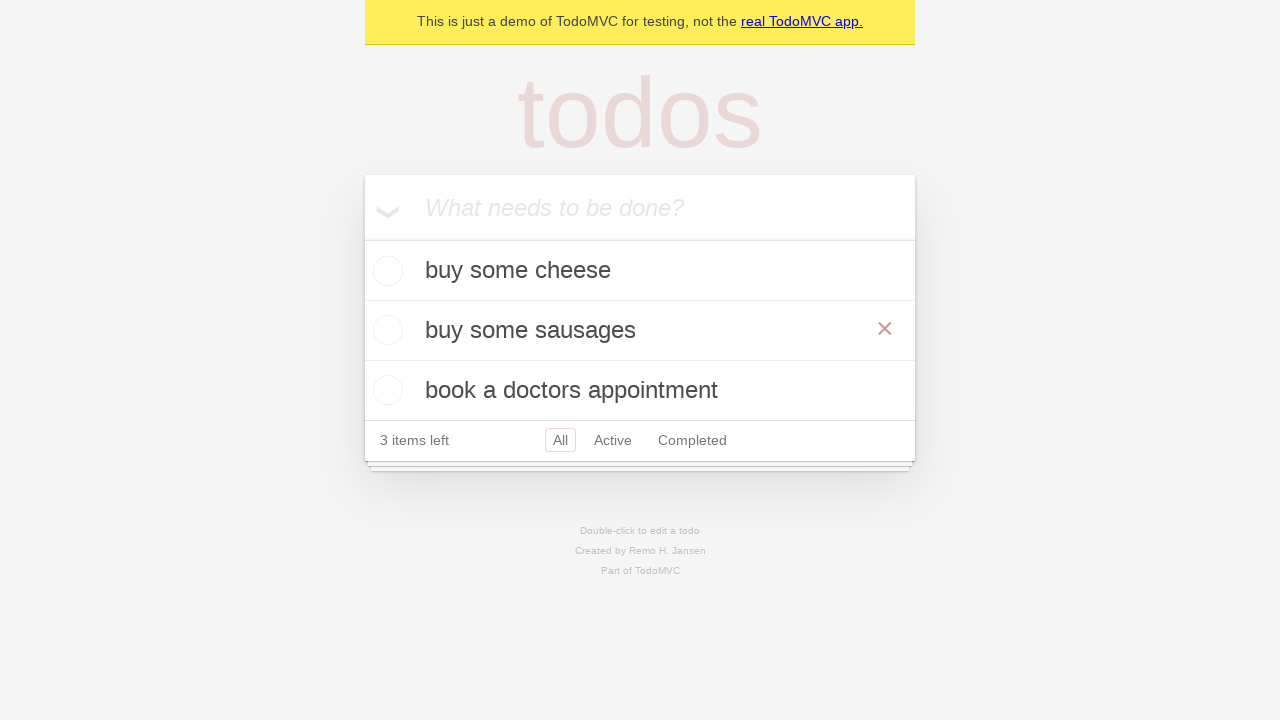